Navigates to vctcpune.com website and retrieves the page title to verify the page loaded correctly

Starting URL: https://vctcpune.com/

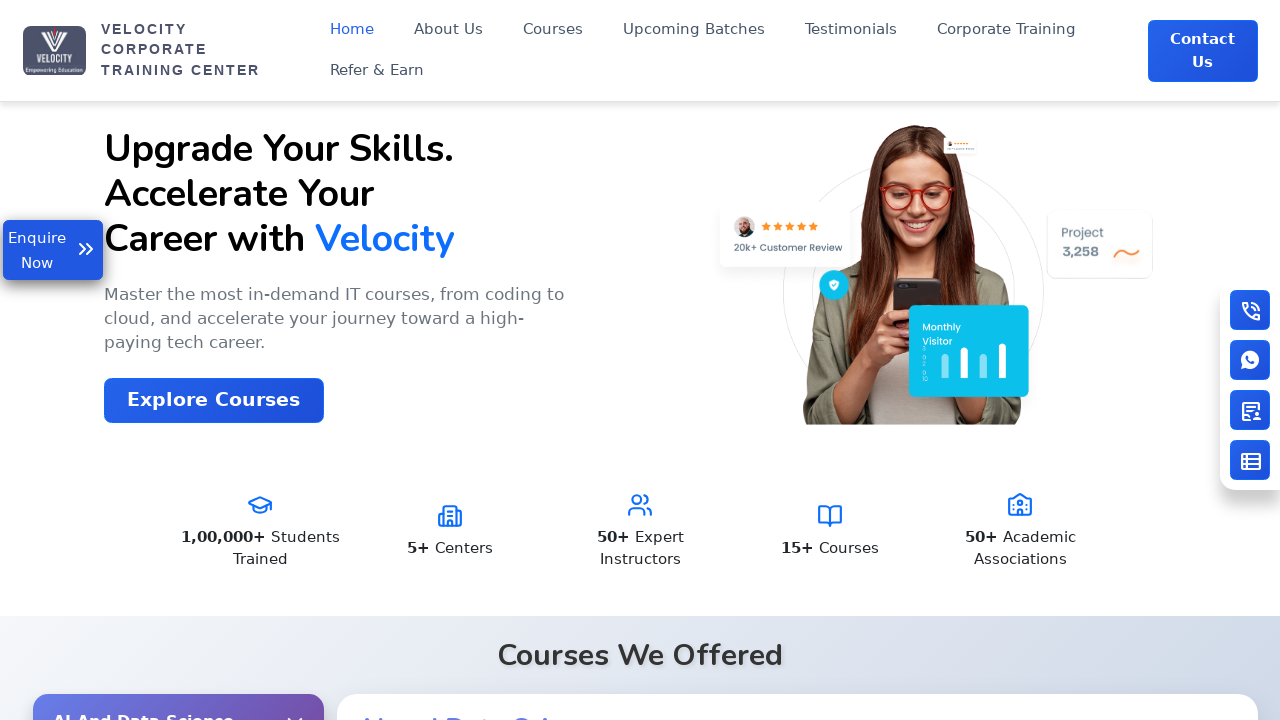

Waited for page to reach domcontentloaded state
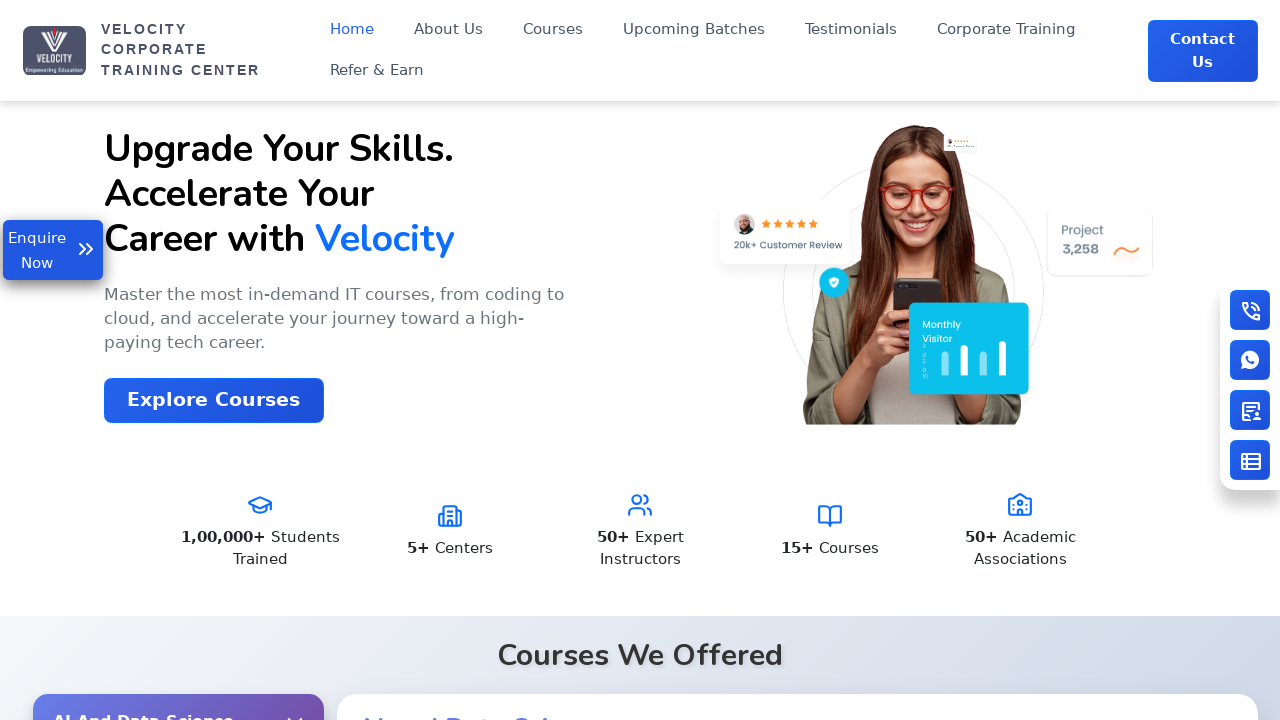

Retrieved page title: Velocity | India's No.1 Top IT Training Institute
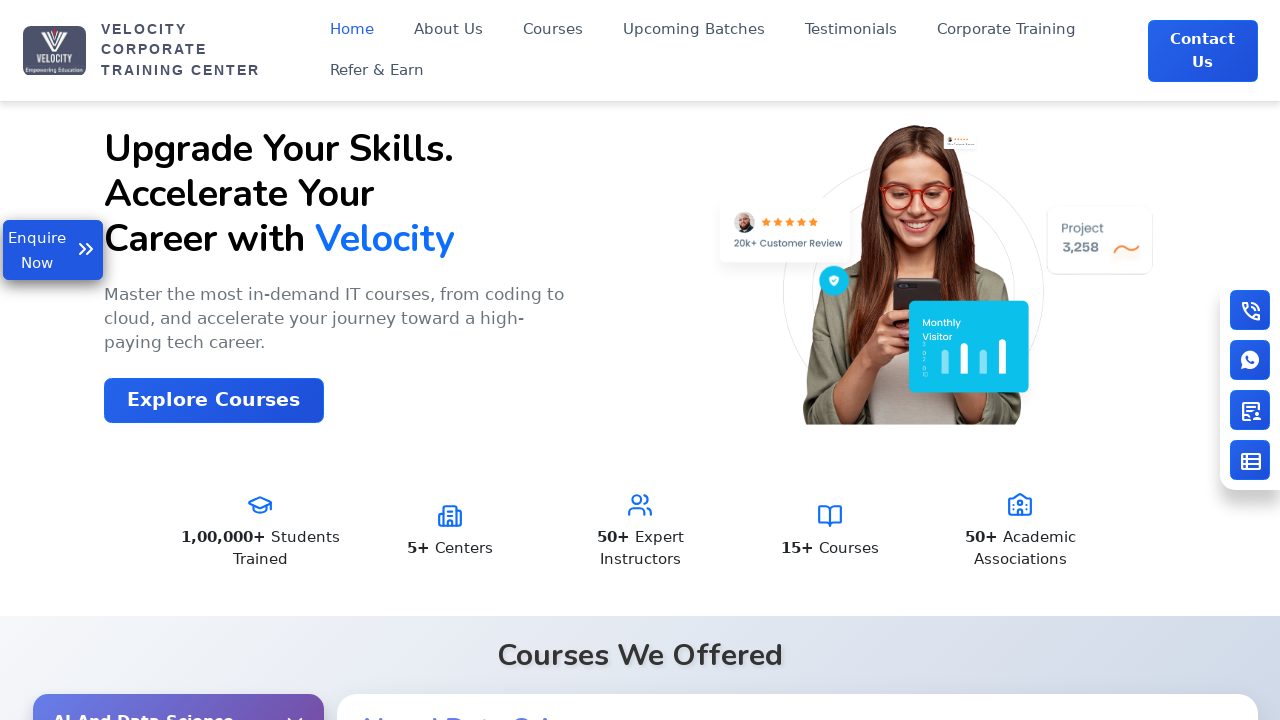

Printed page title to console
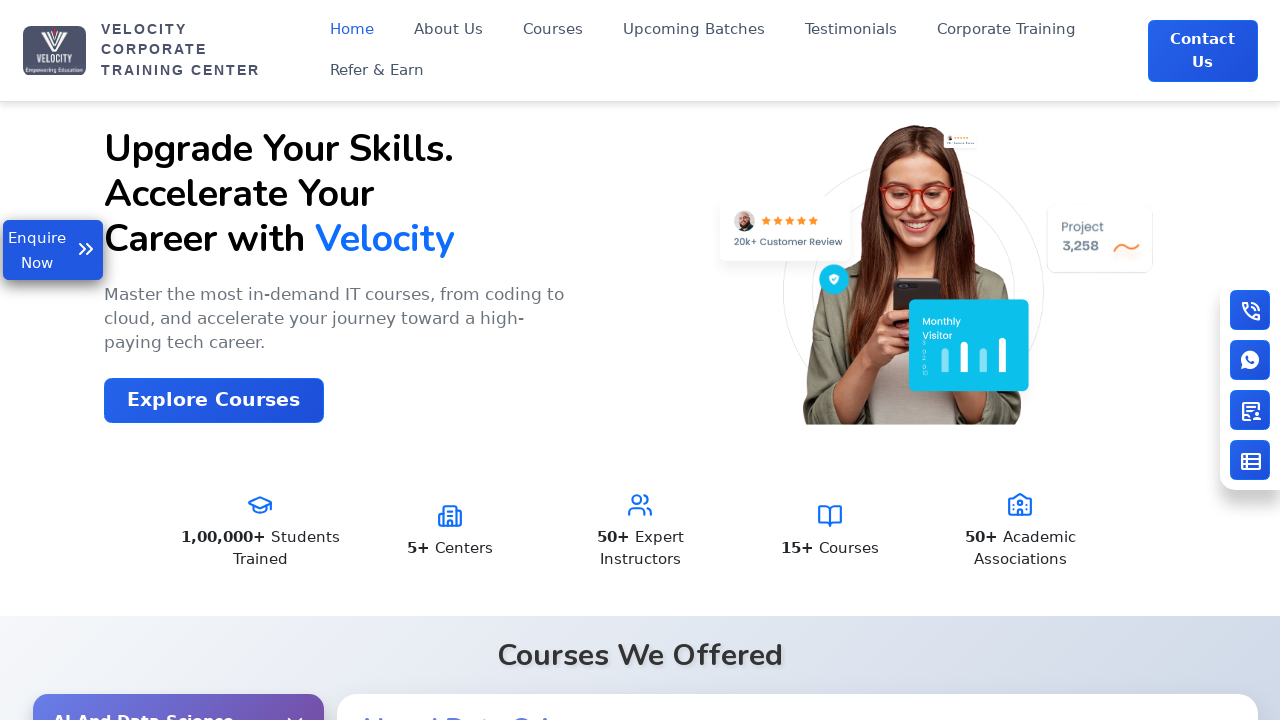

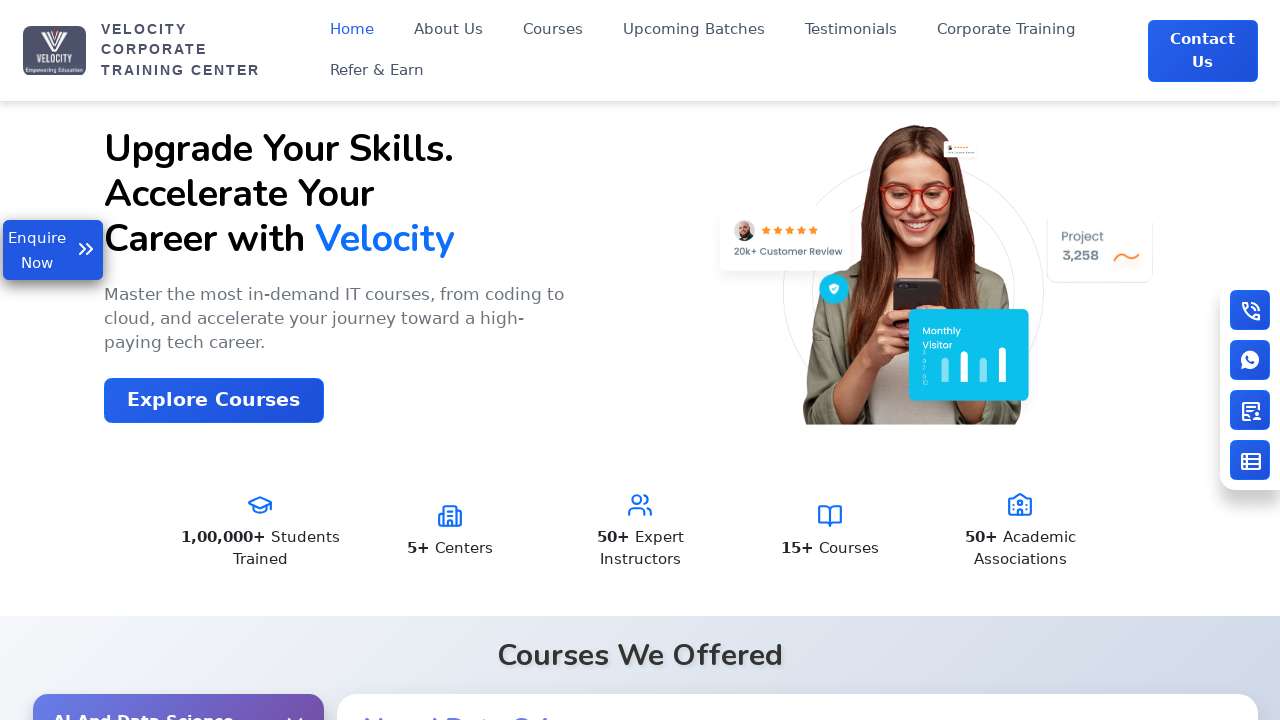